Tests prompt popup functionality by clicking the prompt button, entering text "abc", accepting, and verifying the greeting message.

Starting URL: https://practice-automation.com/

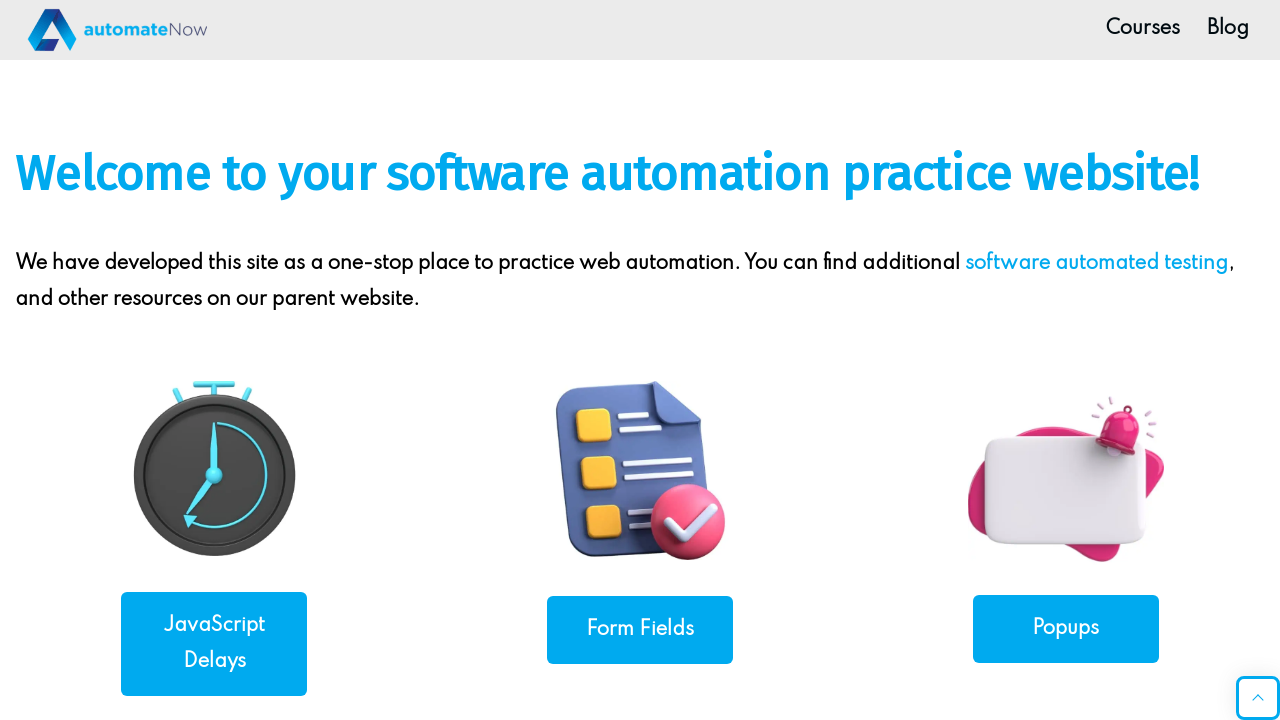

Clicked on Popups link to navigate to popups page at (1066, 628) on xpath=//a[contains(@href, 'popups')]
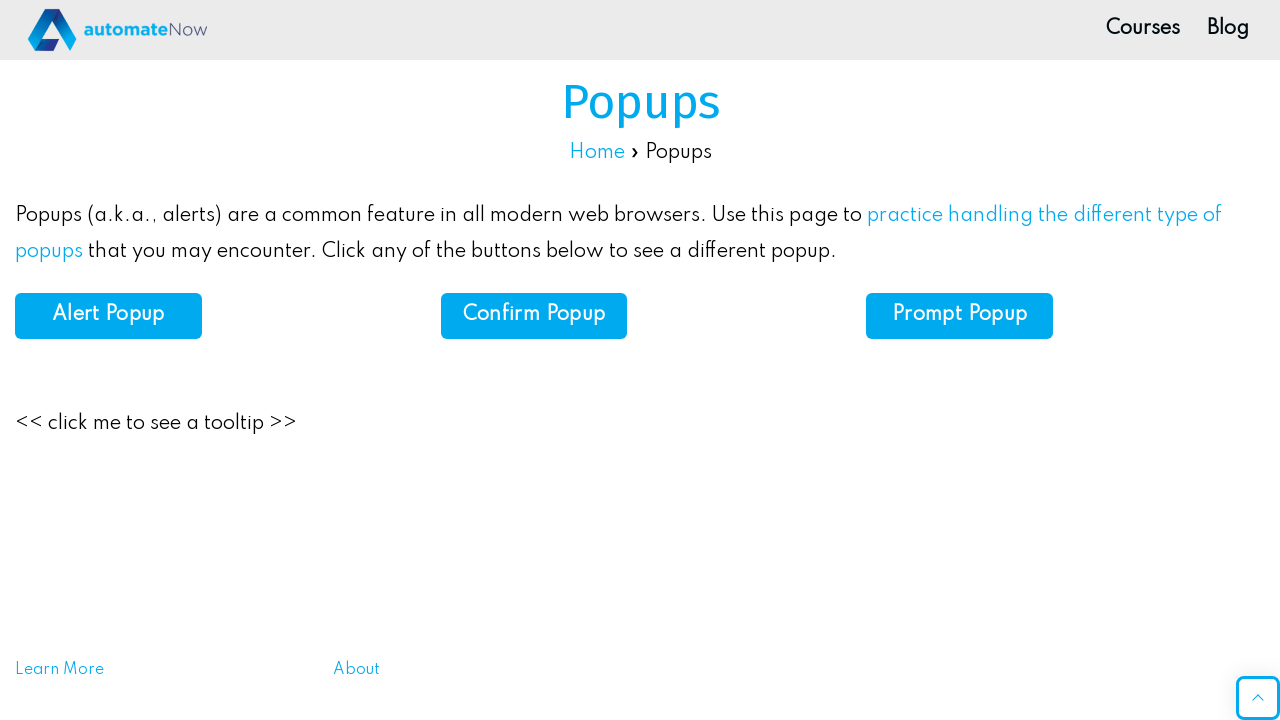

Navigated to popups page and waited for URL to load
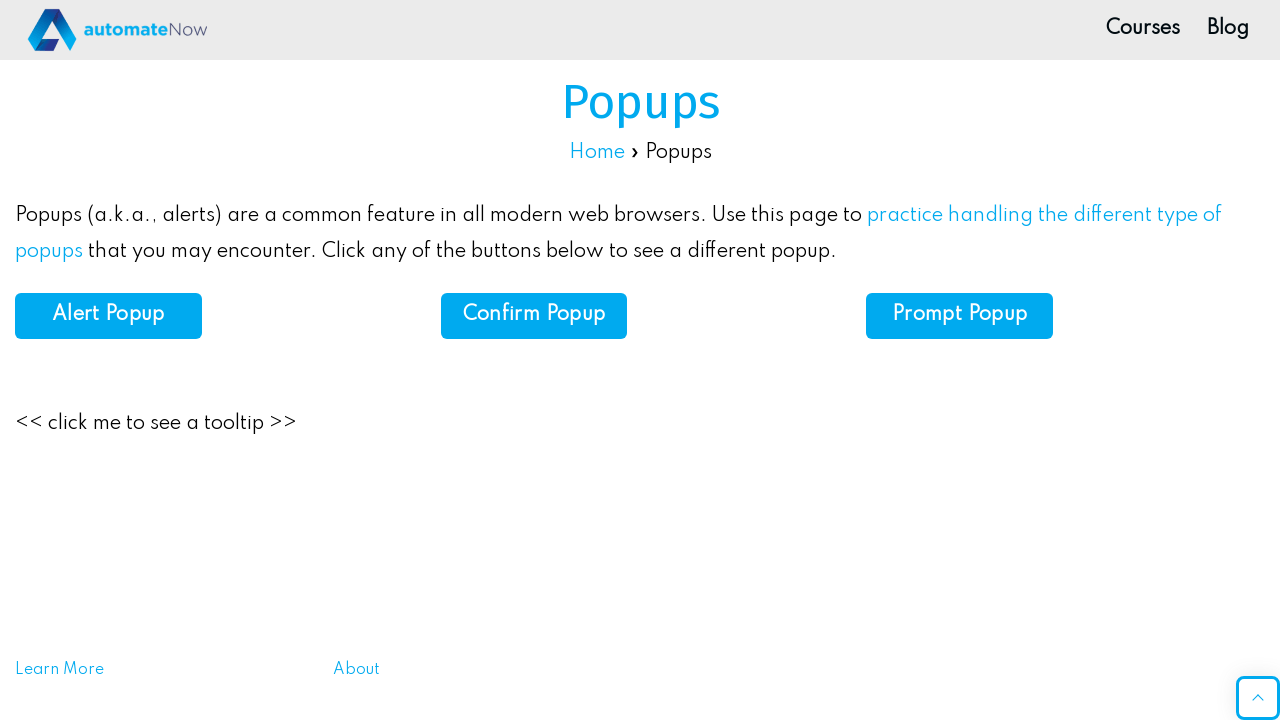

Set up dialog handler to accept prompt with text 'abc'
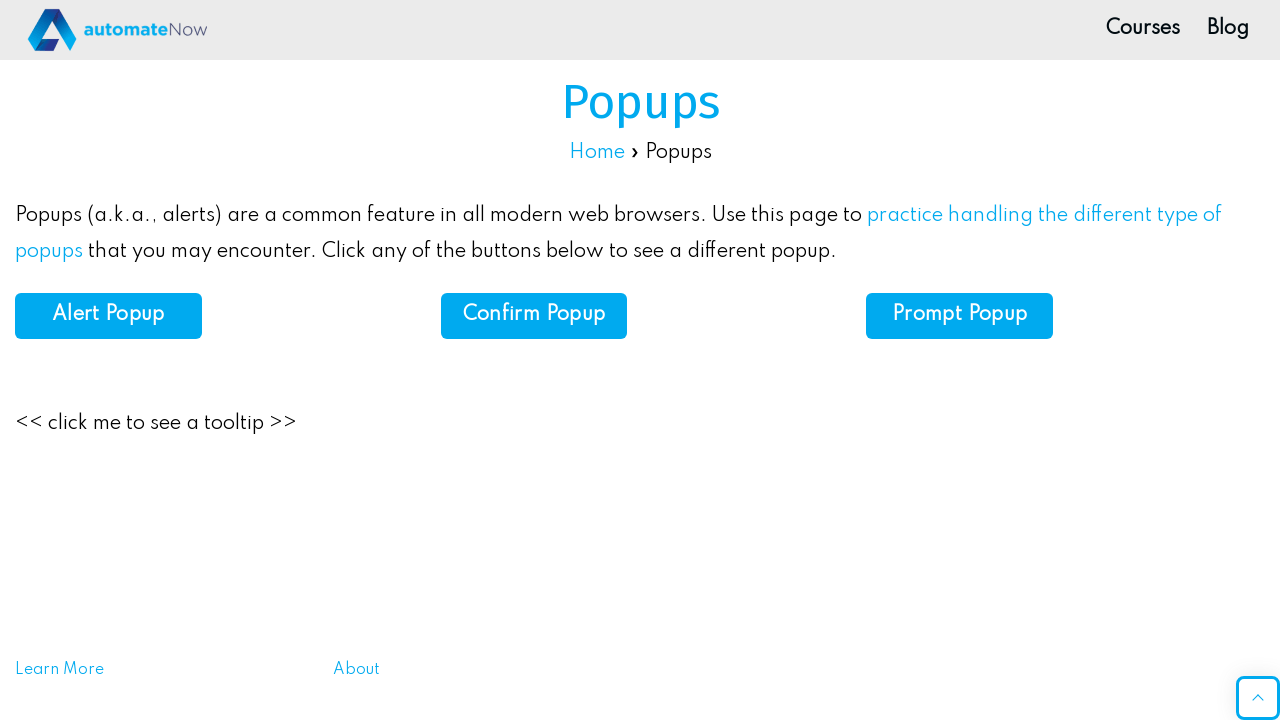

Clicked the Prompt button to trigger prompt dialog at (960, 316) on #prompt
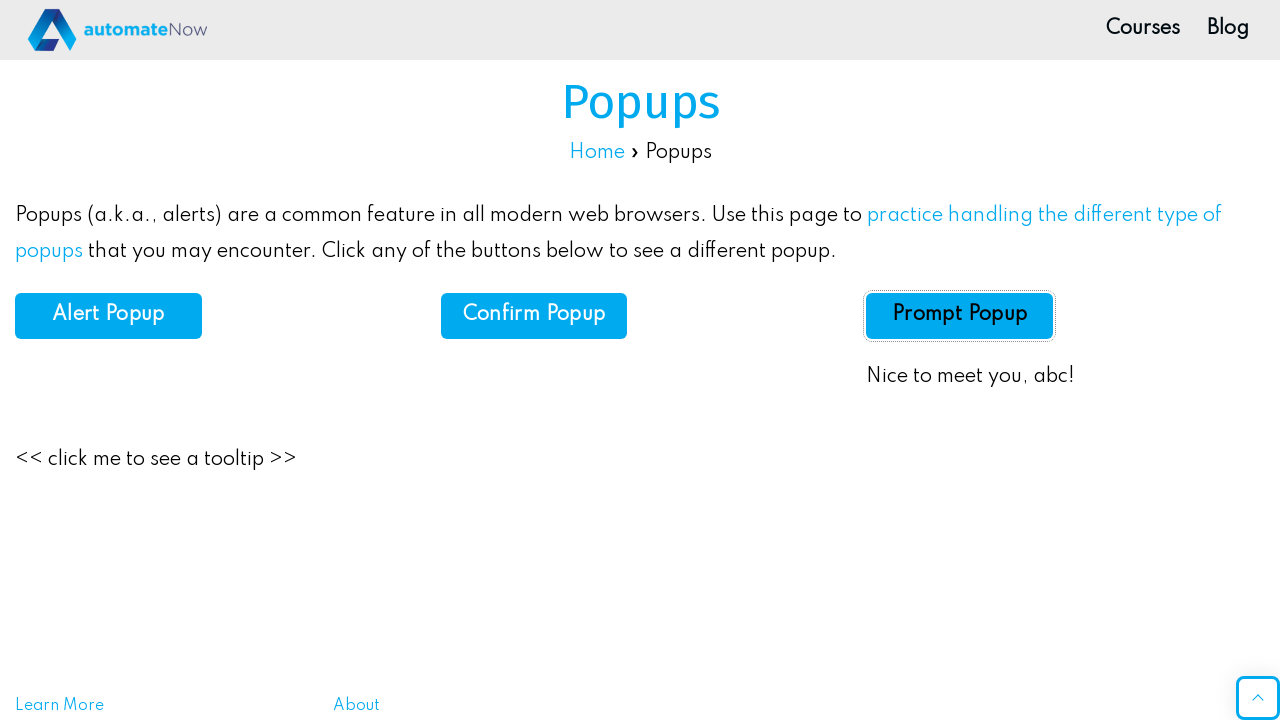

Prompt result text appeared after accepting prompt with 'abc'
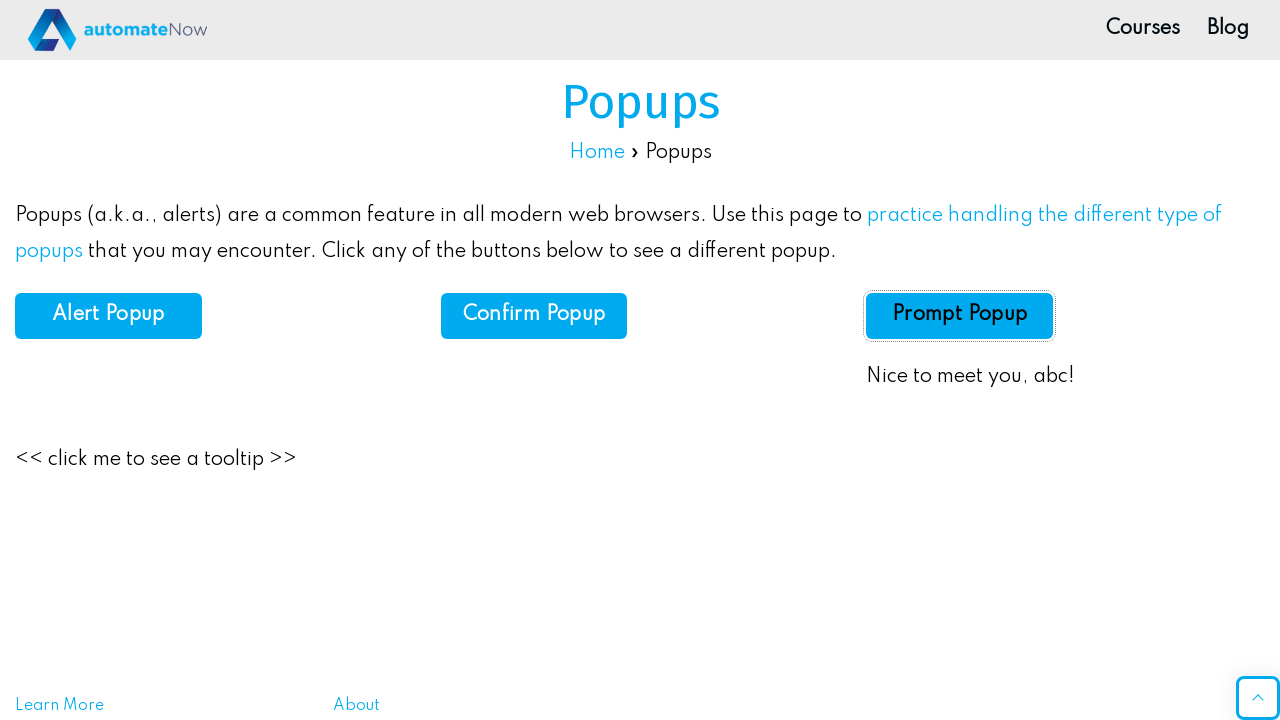

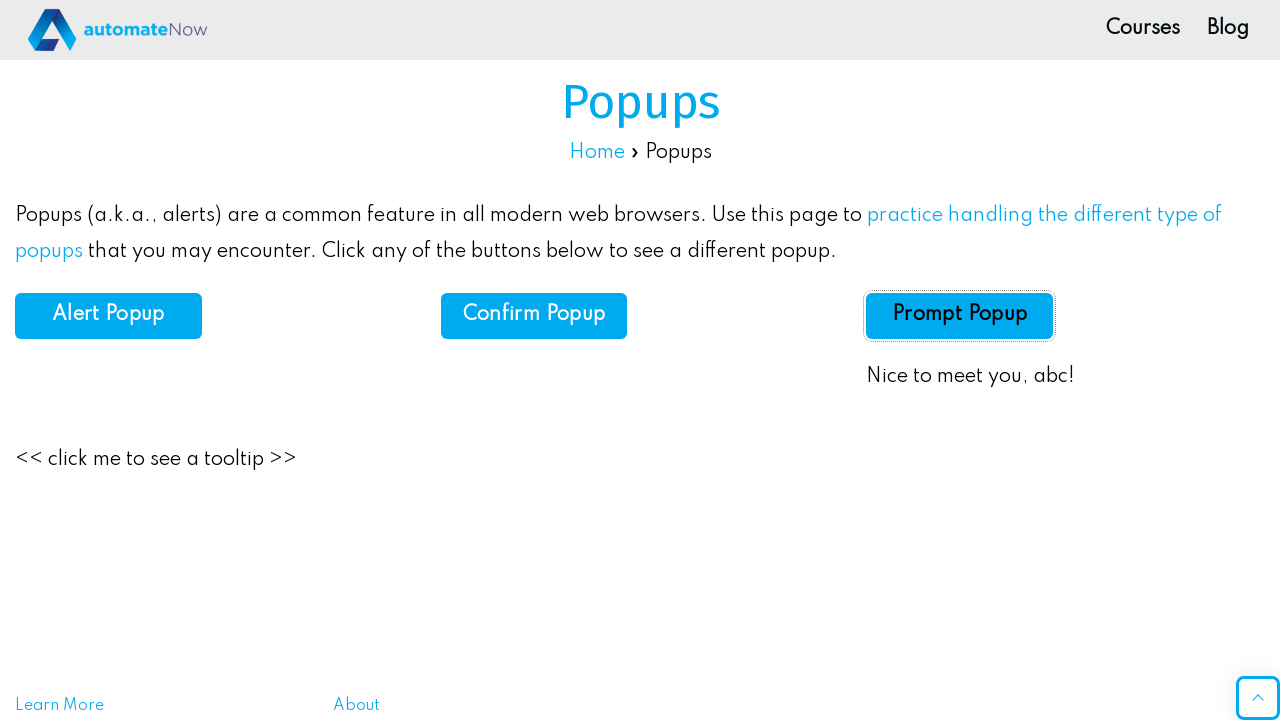